Verifies the home page title of OrangeHRM demo site matches expected value

Starting URL: https://opensource-demo.orangehrmlive.com

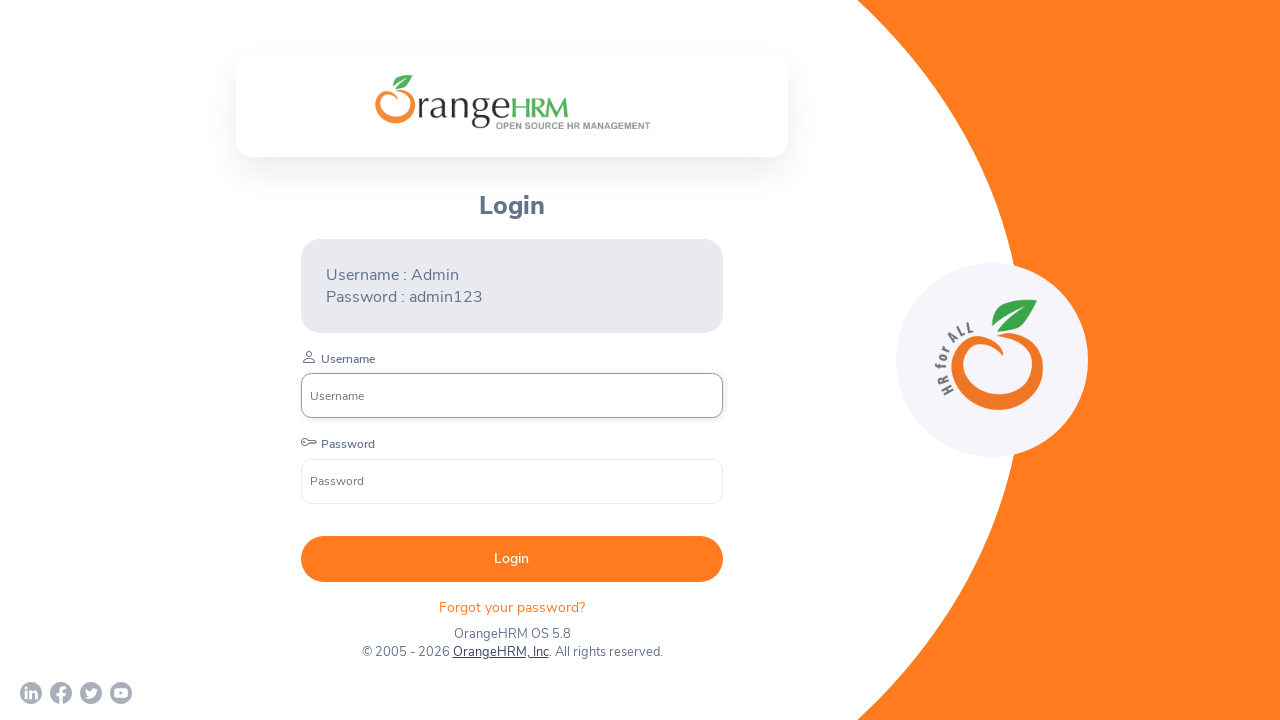

Navigated to OrangeHRM demo site home page
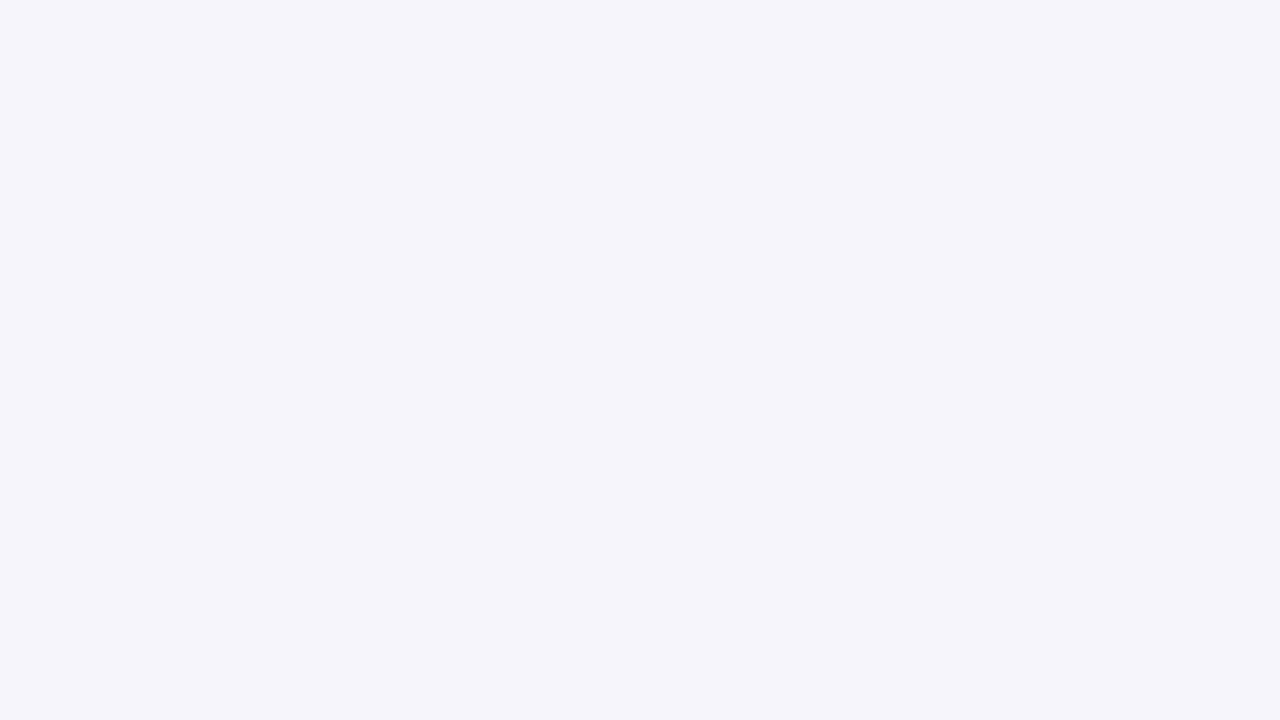

Verified home page title matches expected value 'OrangeHRM'
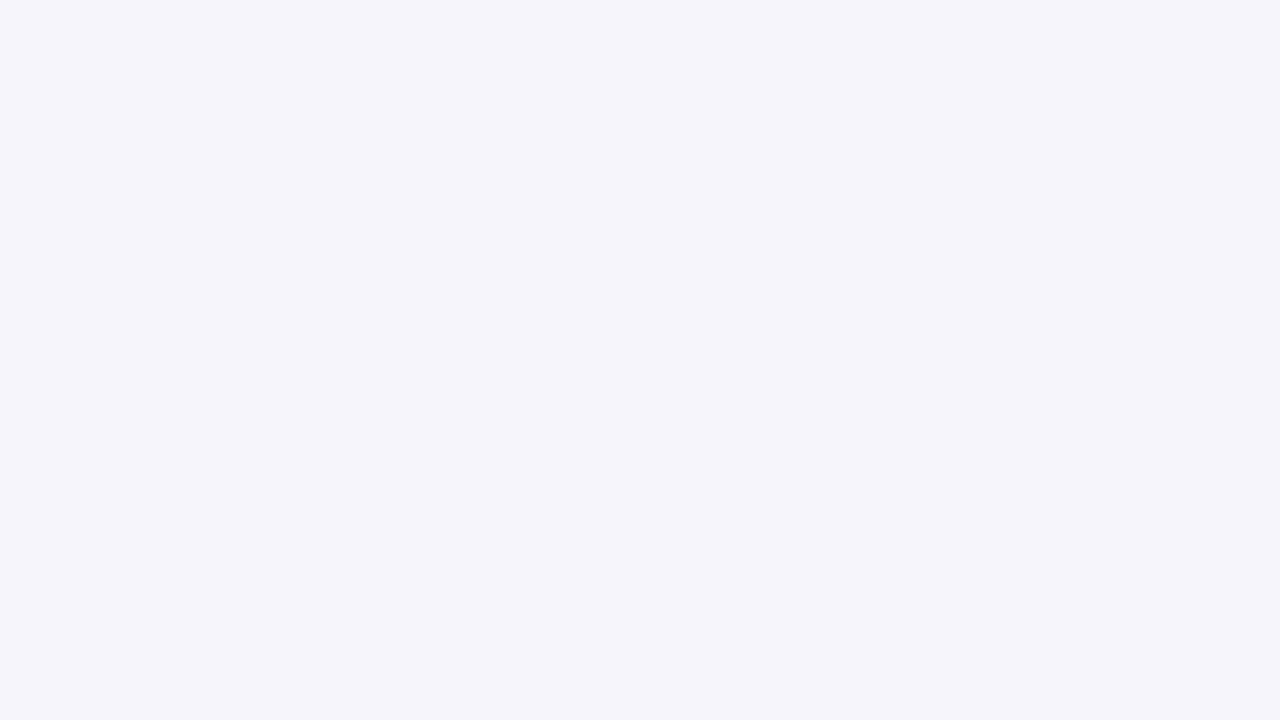

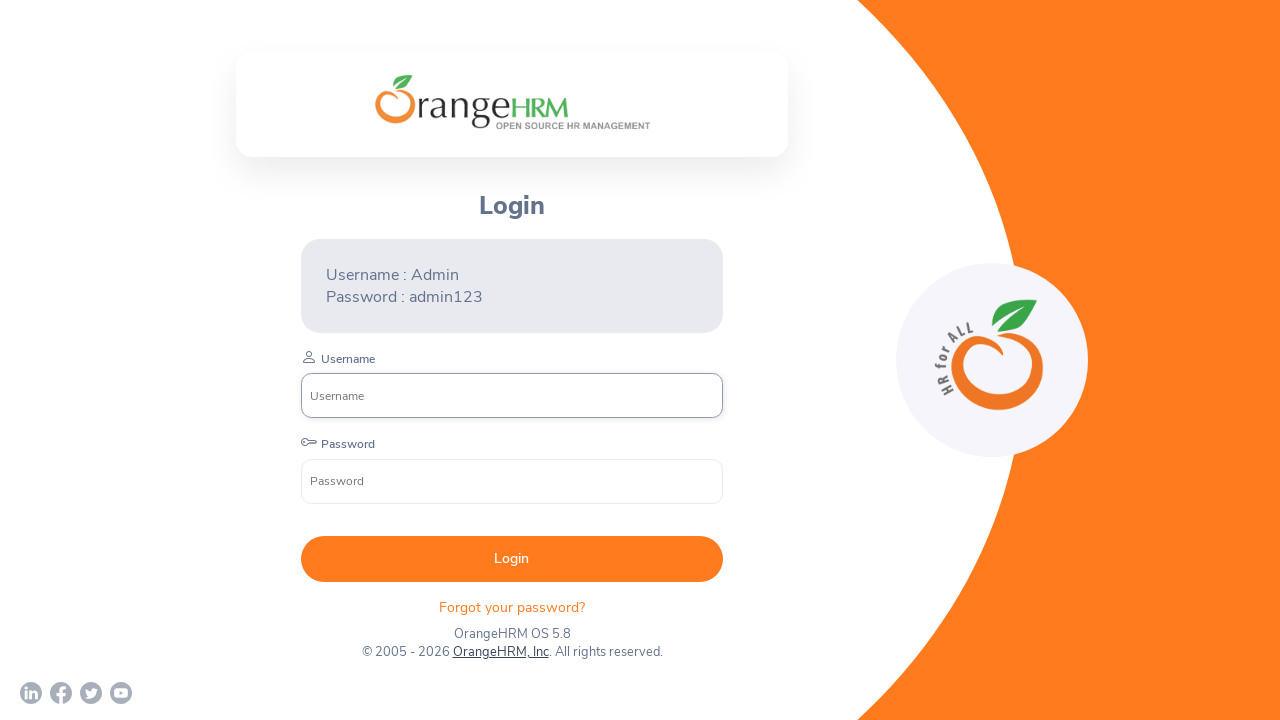